Navigates to the BC Parks homepage and clicks on the "Find a park" menu item to verify it redirects to the correct page with the expected title.

Starting URL: https://bcparks.ca/

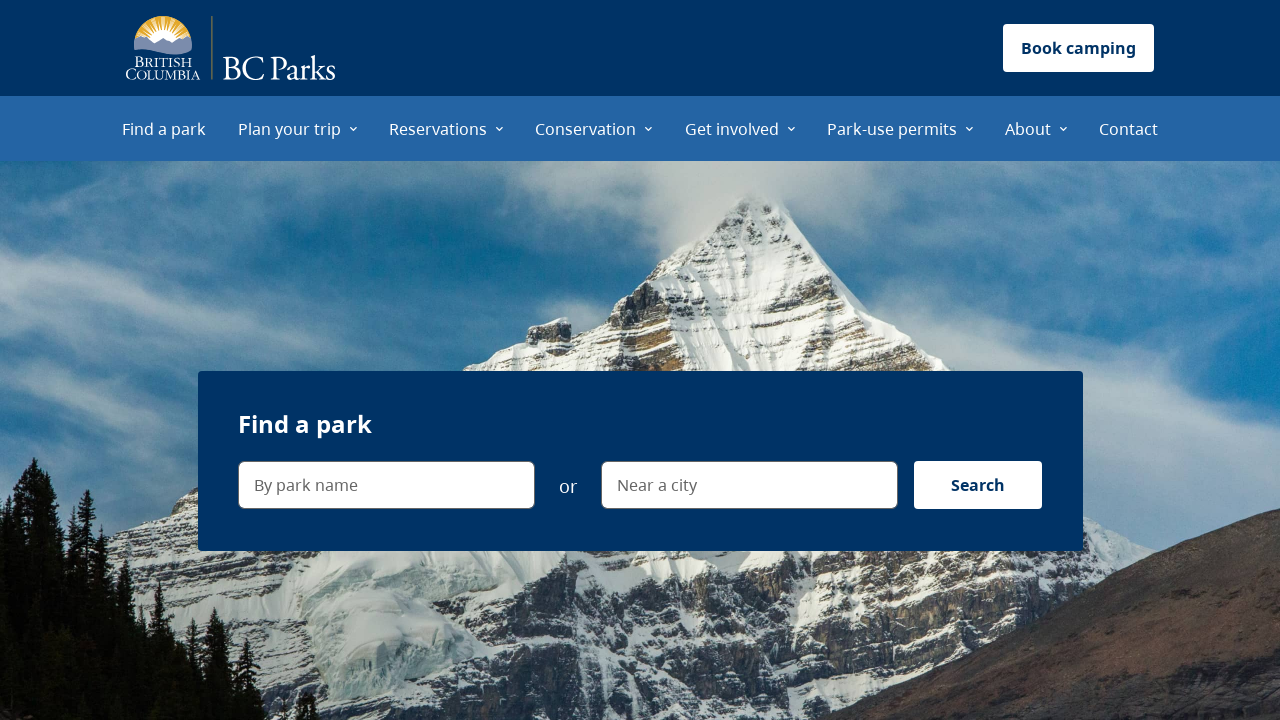

Waited for BC Parks homepage to fully load
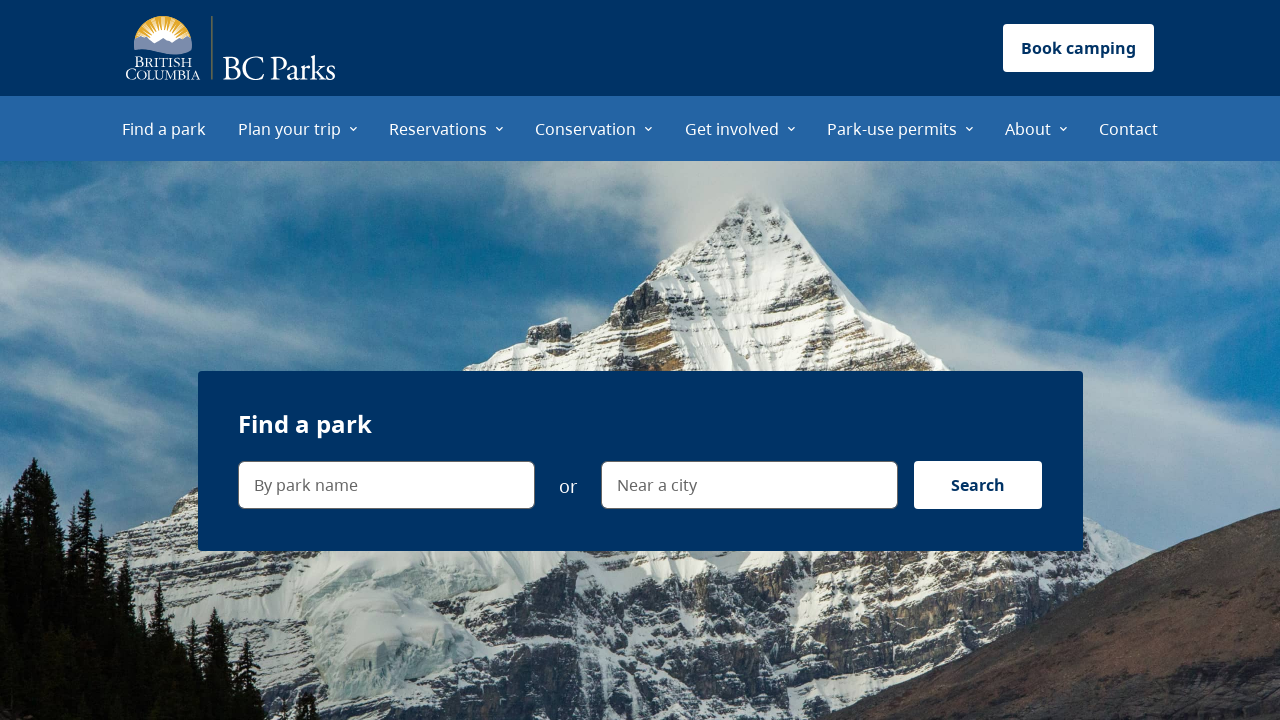

Clicked on 'Find a park' menu item at (164, 128) on internal:role=menuitem[name="Find a park"i]
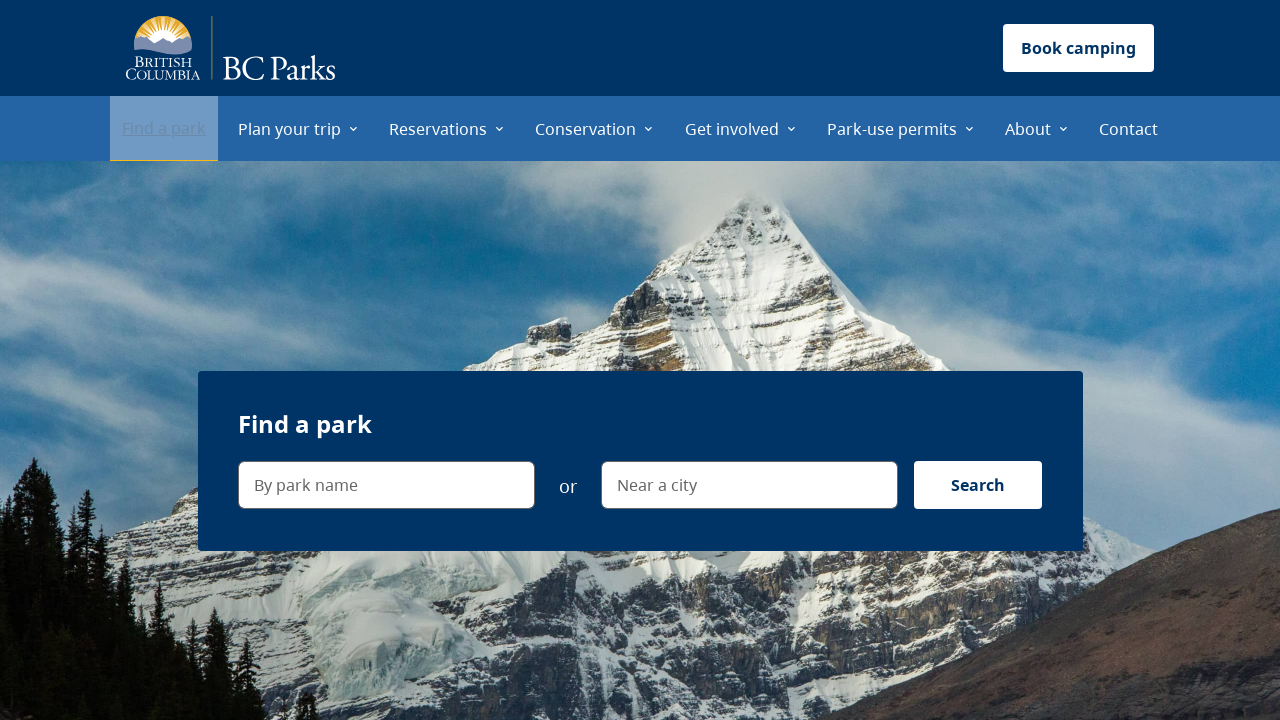

Verified navigation to Find a park page at https://bcparks.ca/find-a-park/
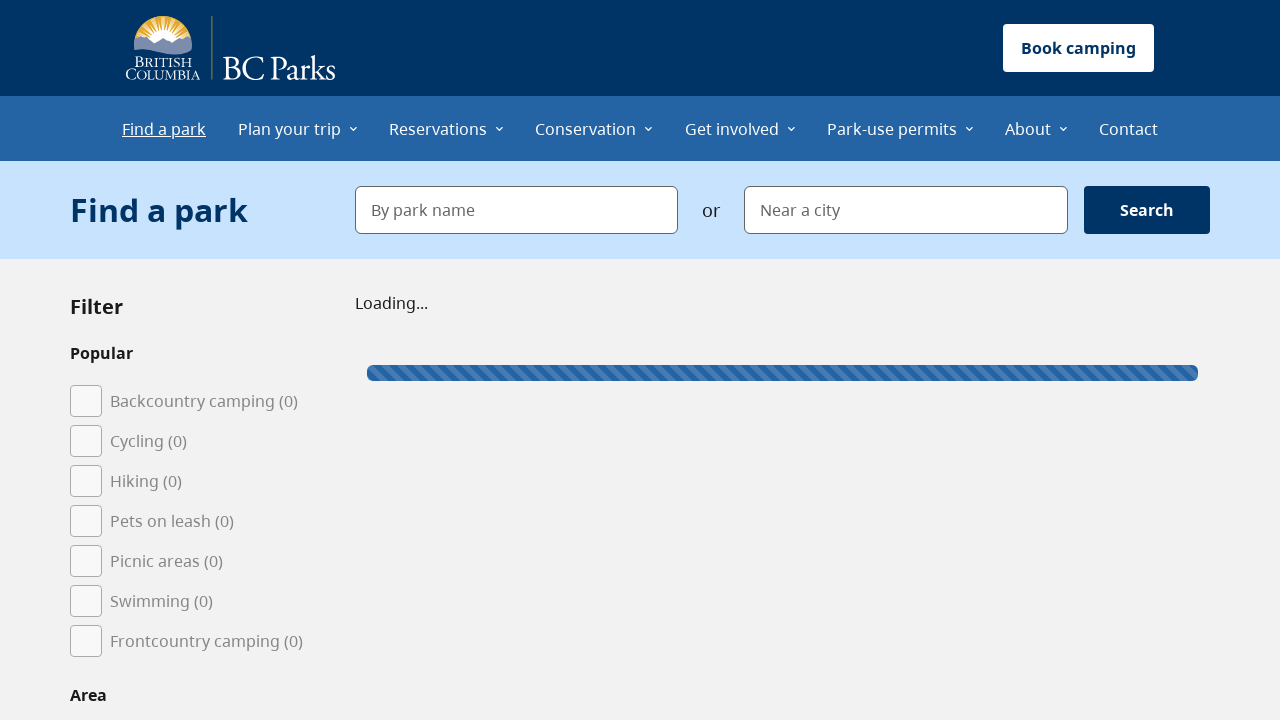

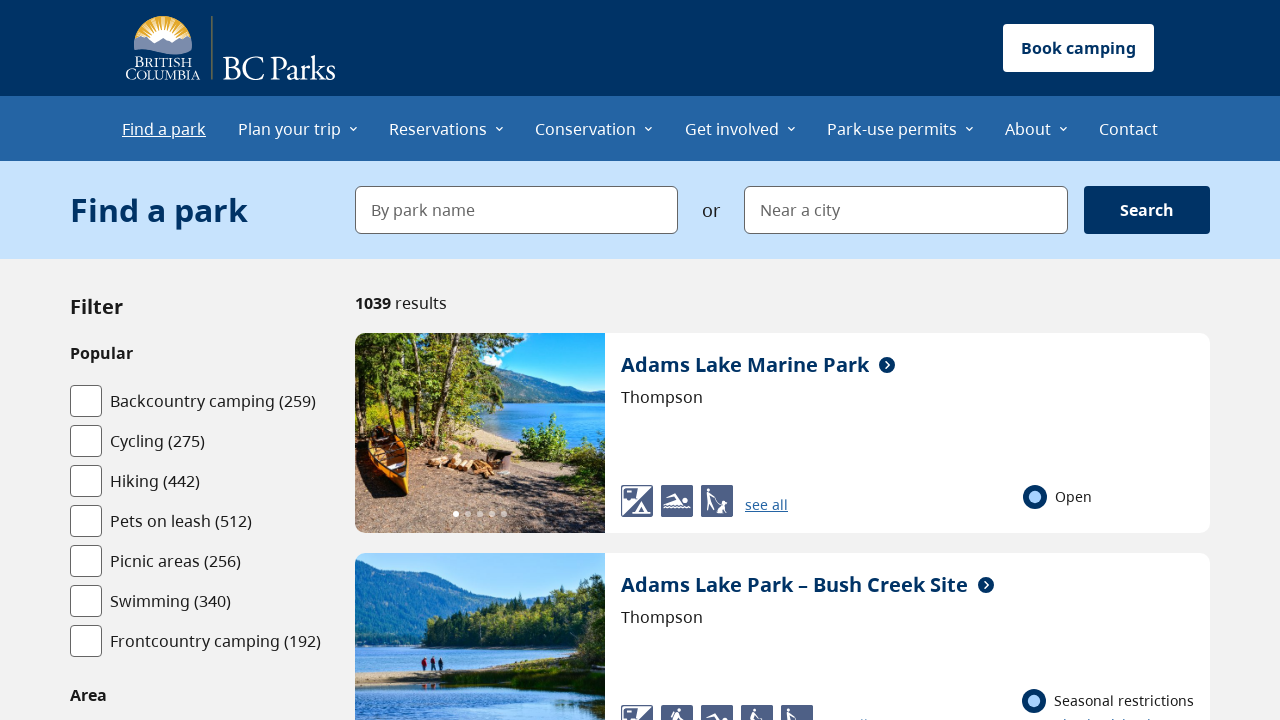